Tests radio button functionality on GWT Showcase demo by navigating to the radio button section and selecting blue and red color options

Starting URL: http://samples.gwtproject.org/samples/Showcase/Showcase.html#!CwCheckBox

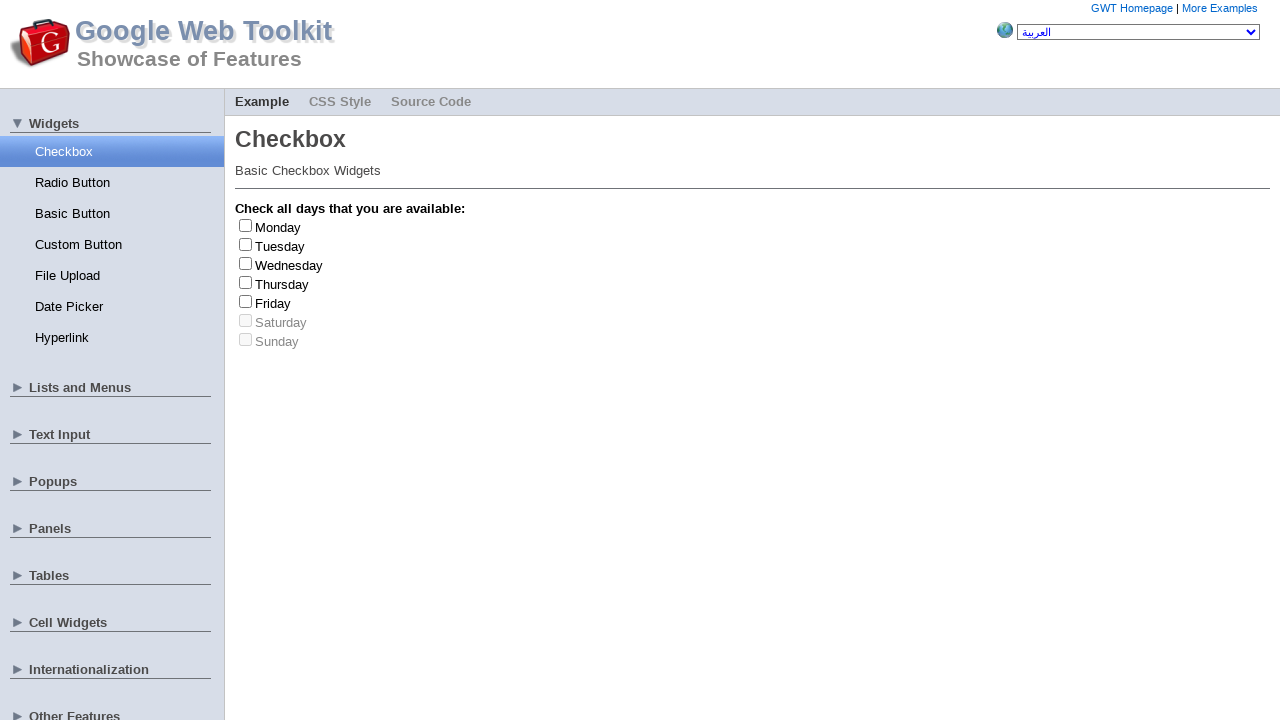

Clicked on the radio button section in the navigation at (112, 183) on div[aria-posinset='2'][aria-level='2']
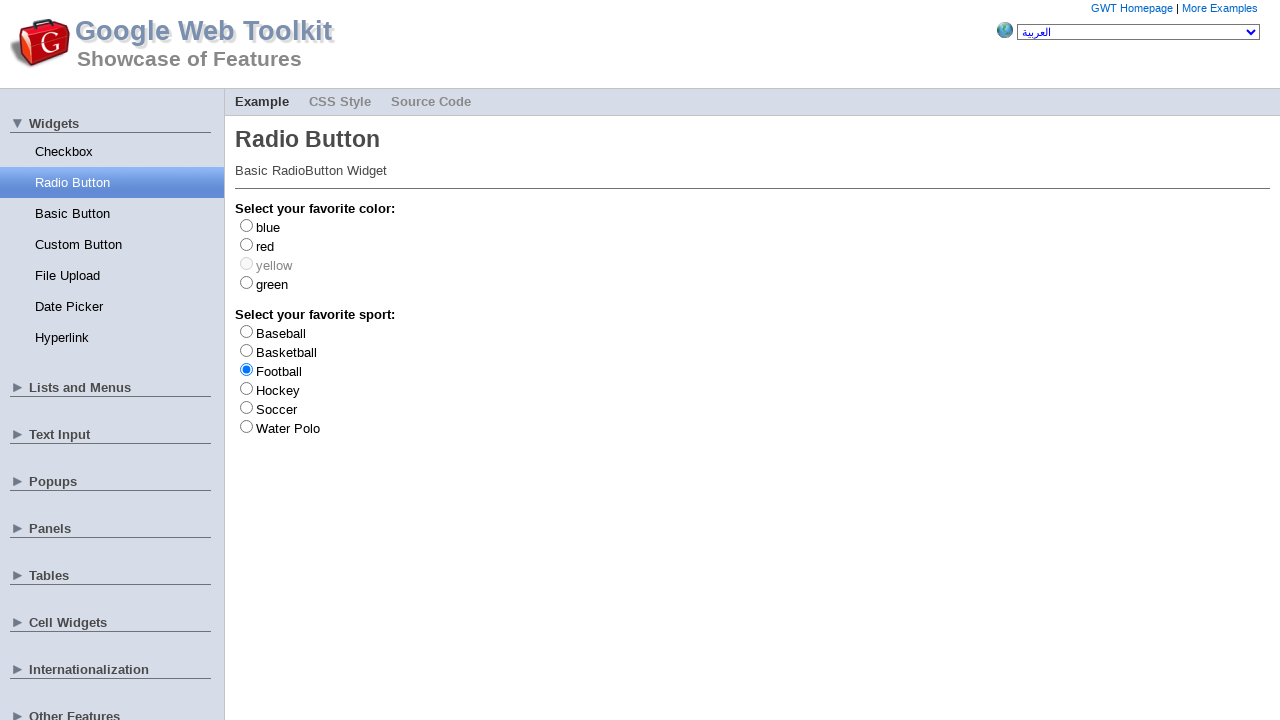

Radio button elements loaded and are available
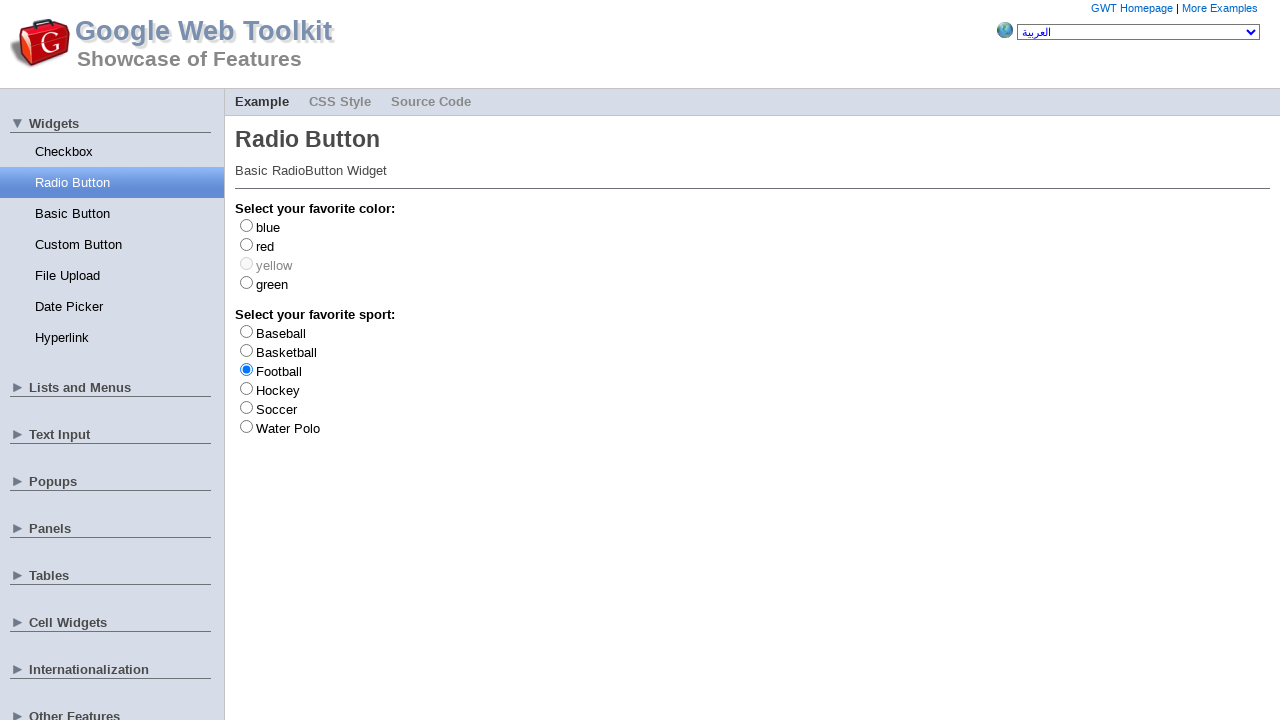

Clicked blue color radio button to select it at (246, 225) on #gwt-debug-cwRadioButton-color-blue-input
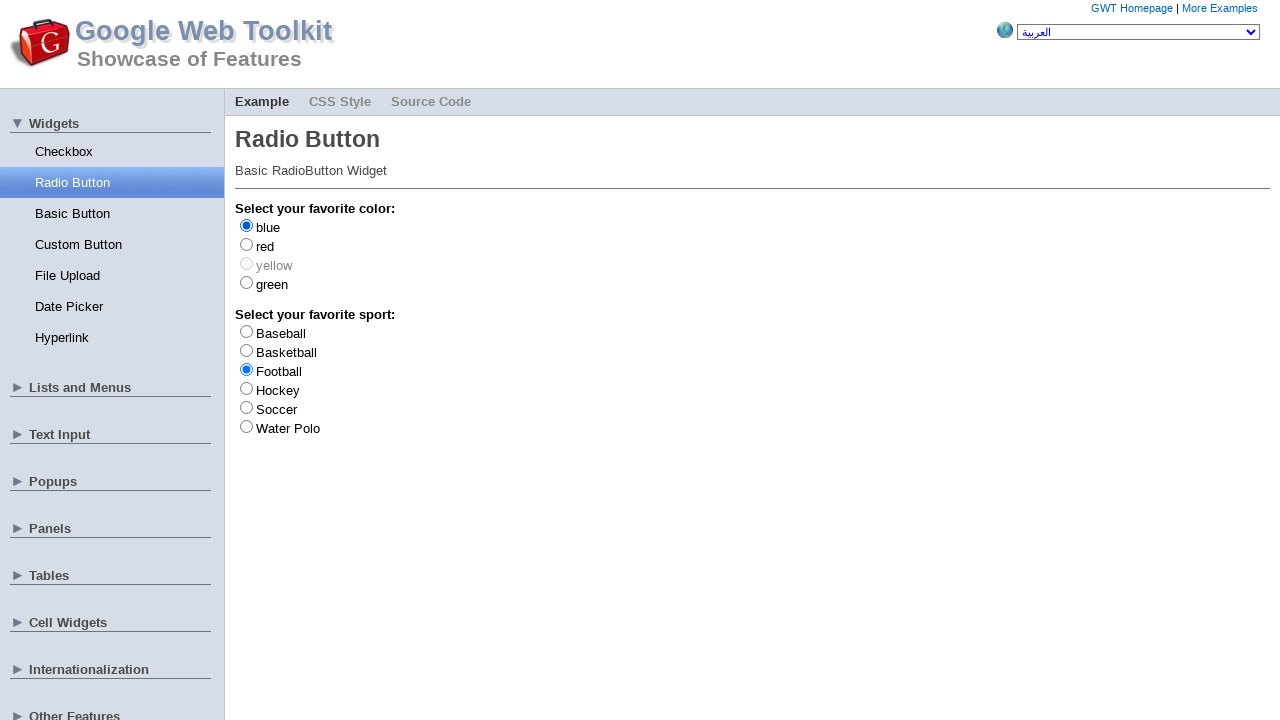

Clicked red color radio button to select it at (246, 244) on #gwt-debug-cwRadioButton-color-red-input
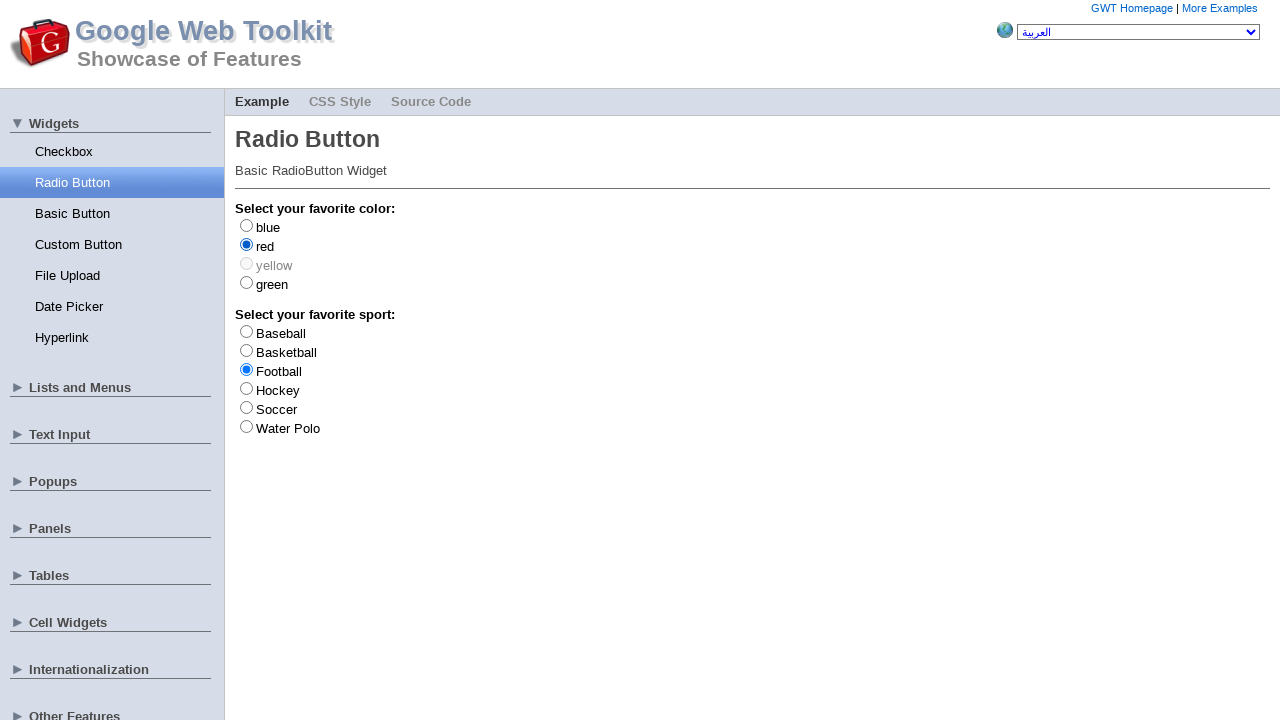

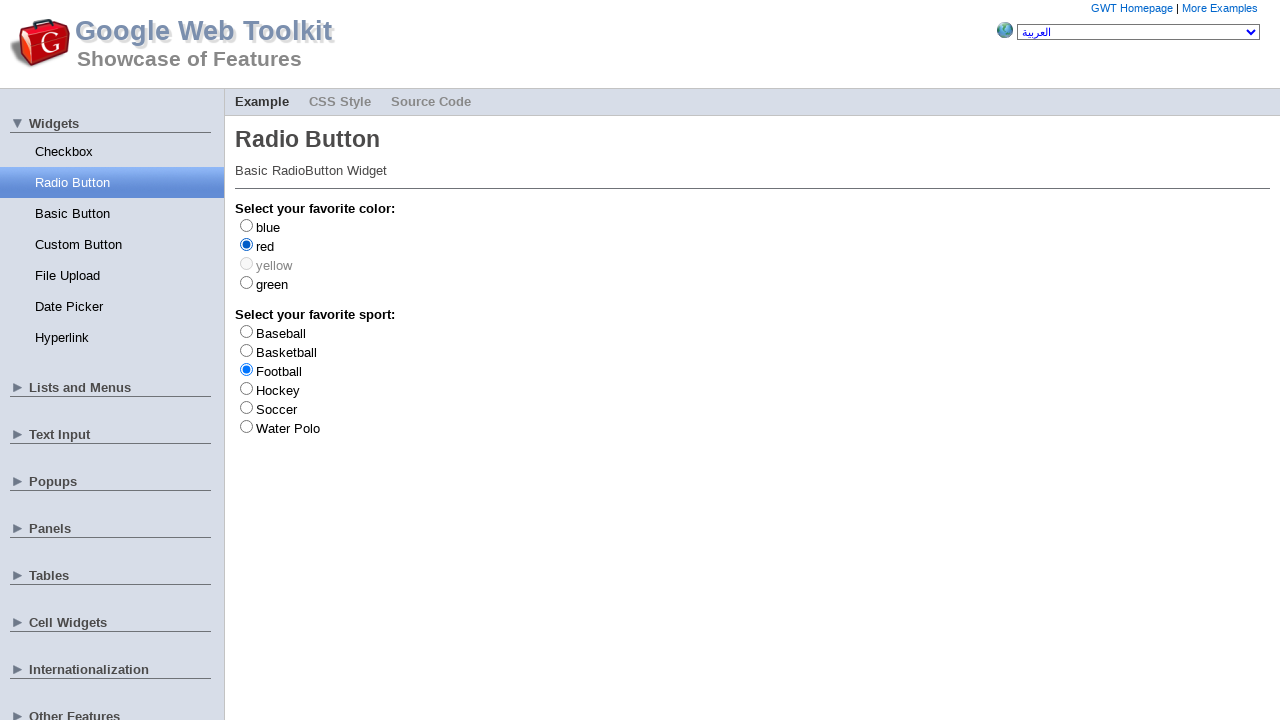